Tests double-click functionality on a button element by performing a double-click action on the designated button

Starting URL: https://demoqa.com/buttons

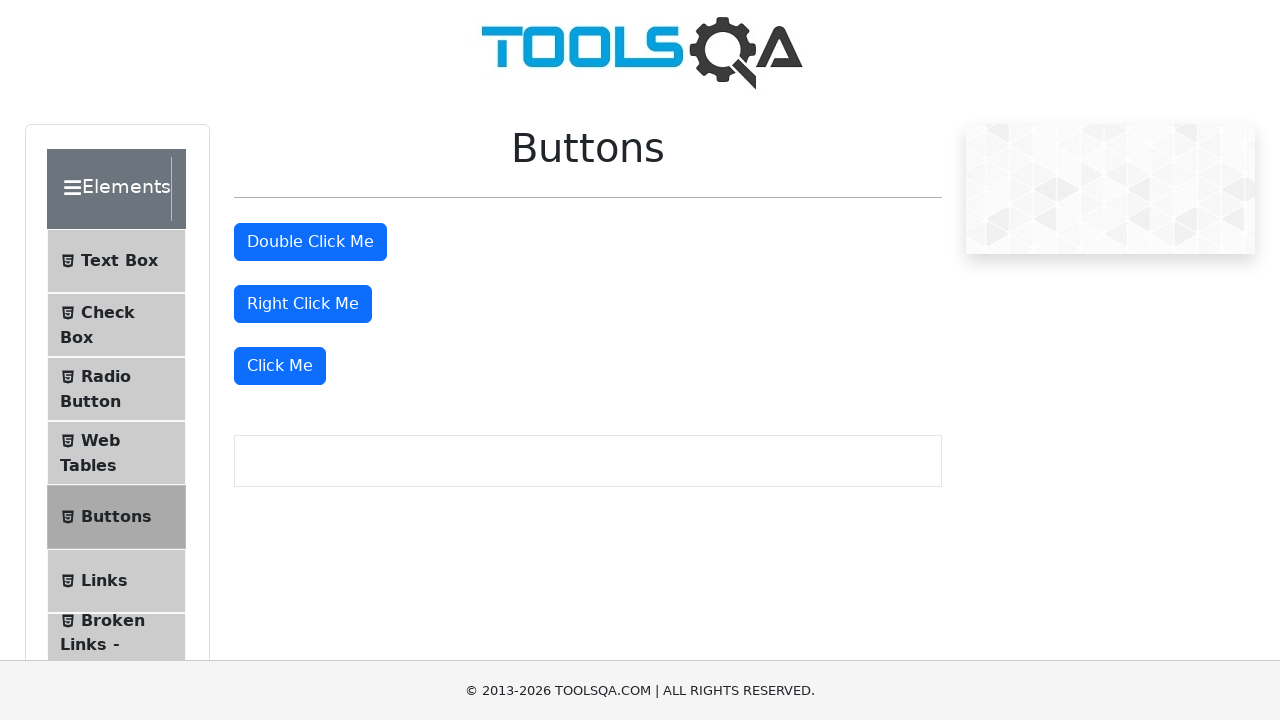

Scrolled to double-click button element
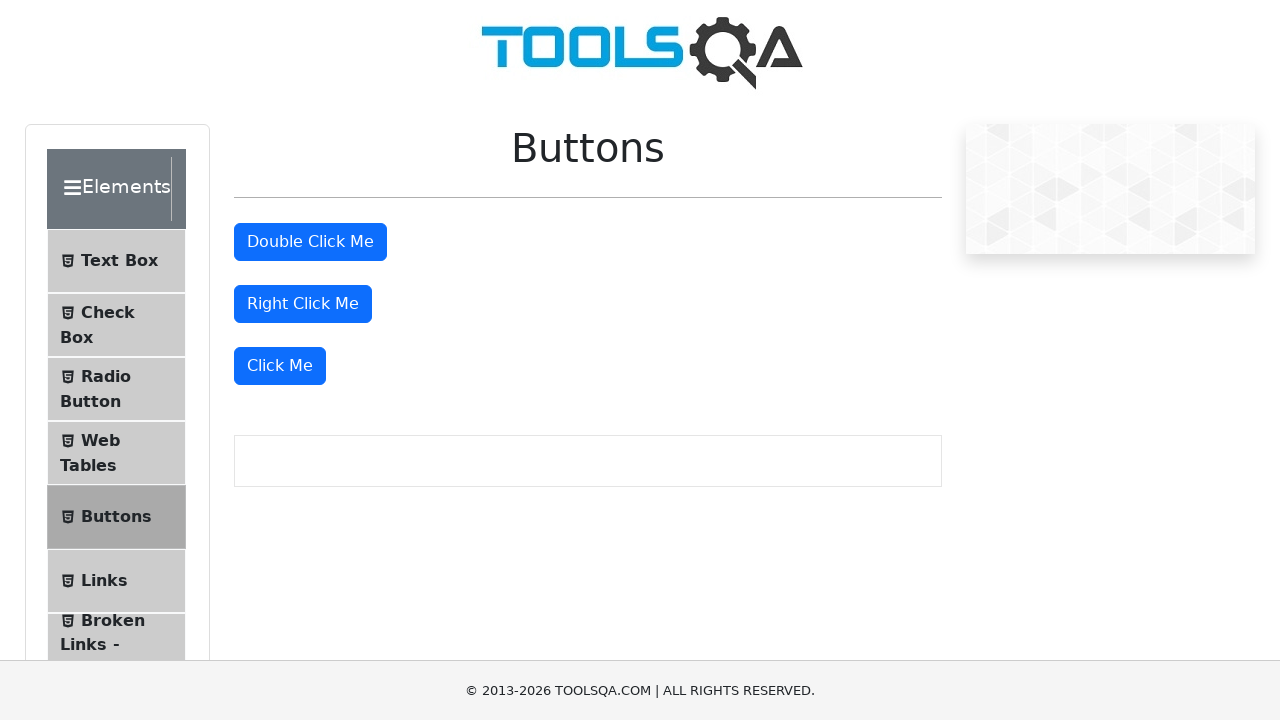

Performed double-click action on button at (310, 242) on #doubleClickBtn
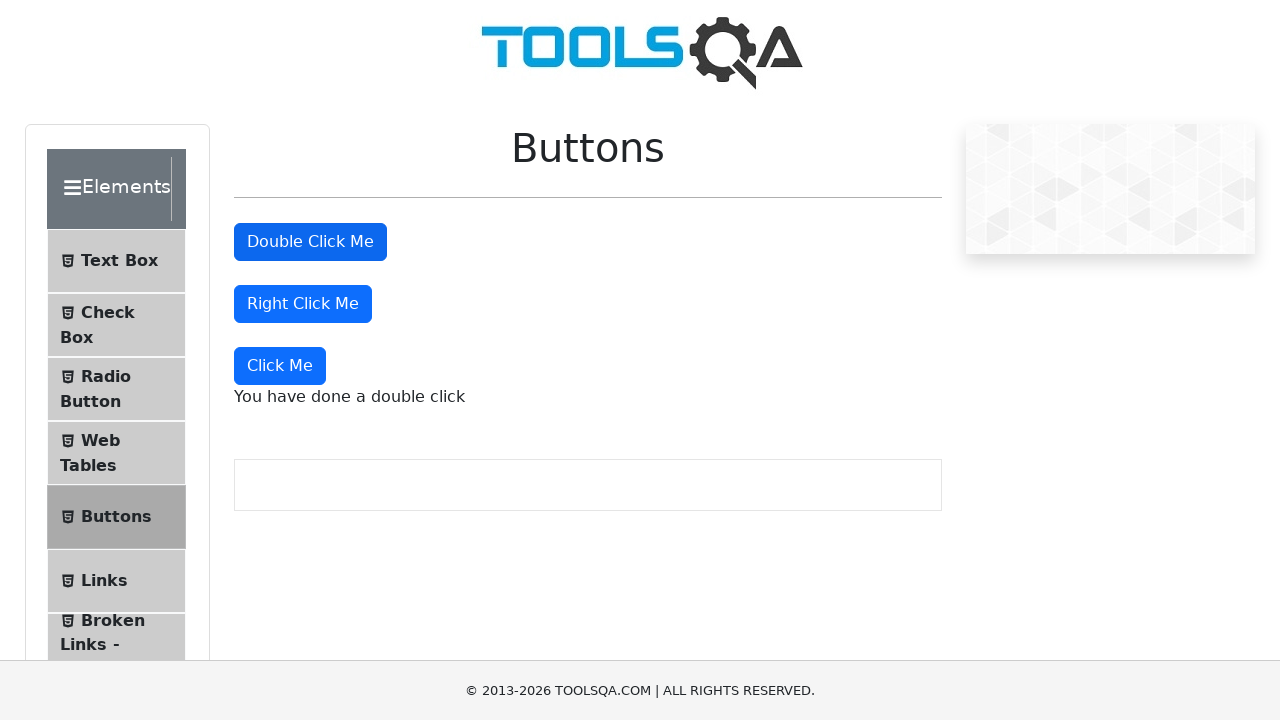

Waited for double-click action result to appear
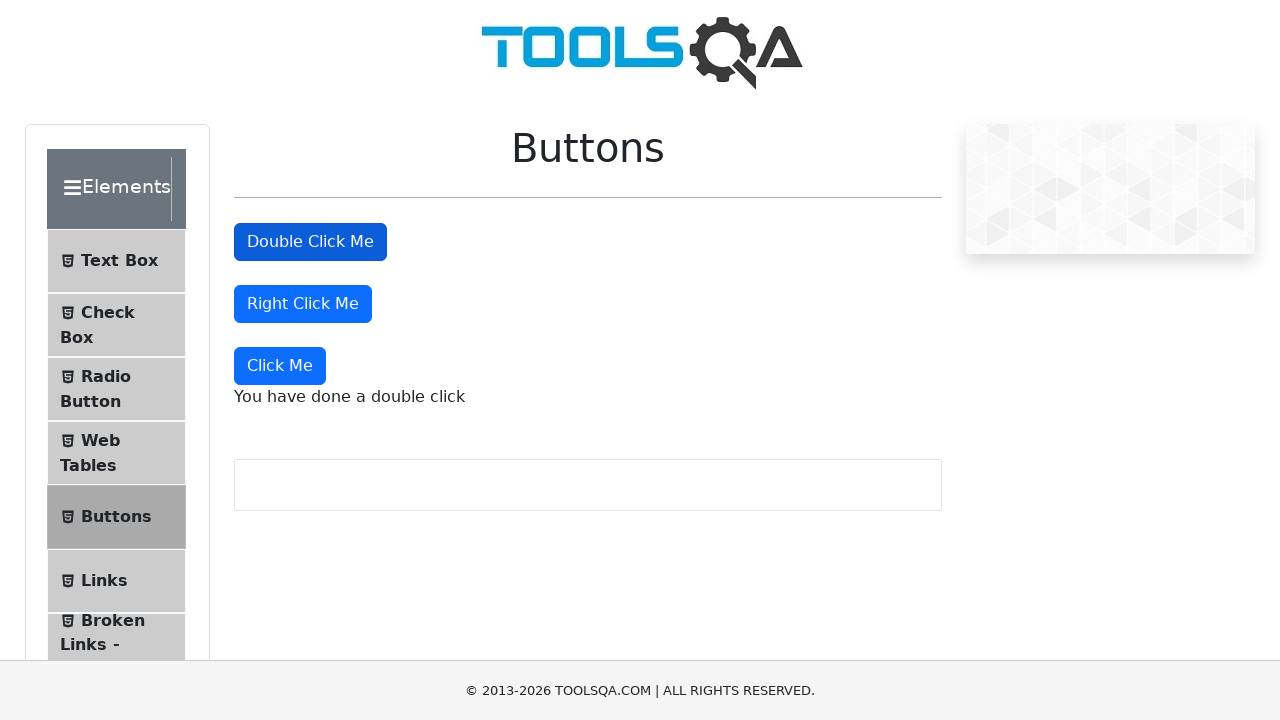

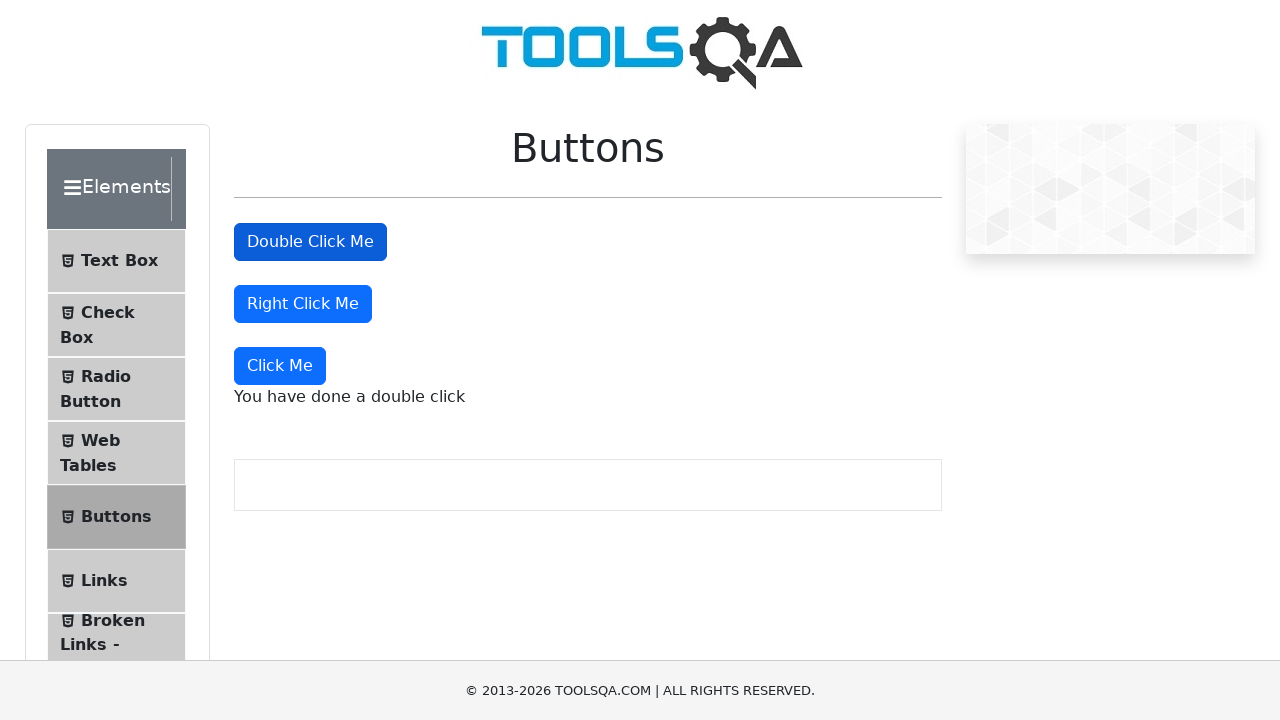